Navigates to a blog page and opens all links in the LinkList1 section in new tabs using Ctrl+click

Starting URL: https://omayo.blogspot.com/

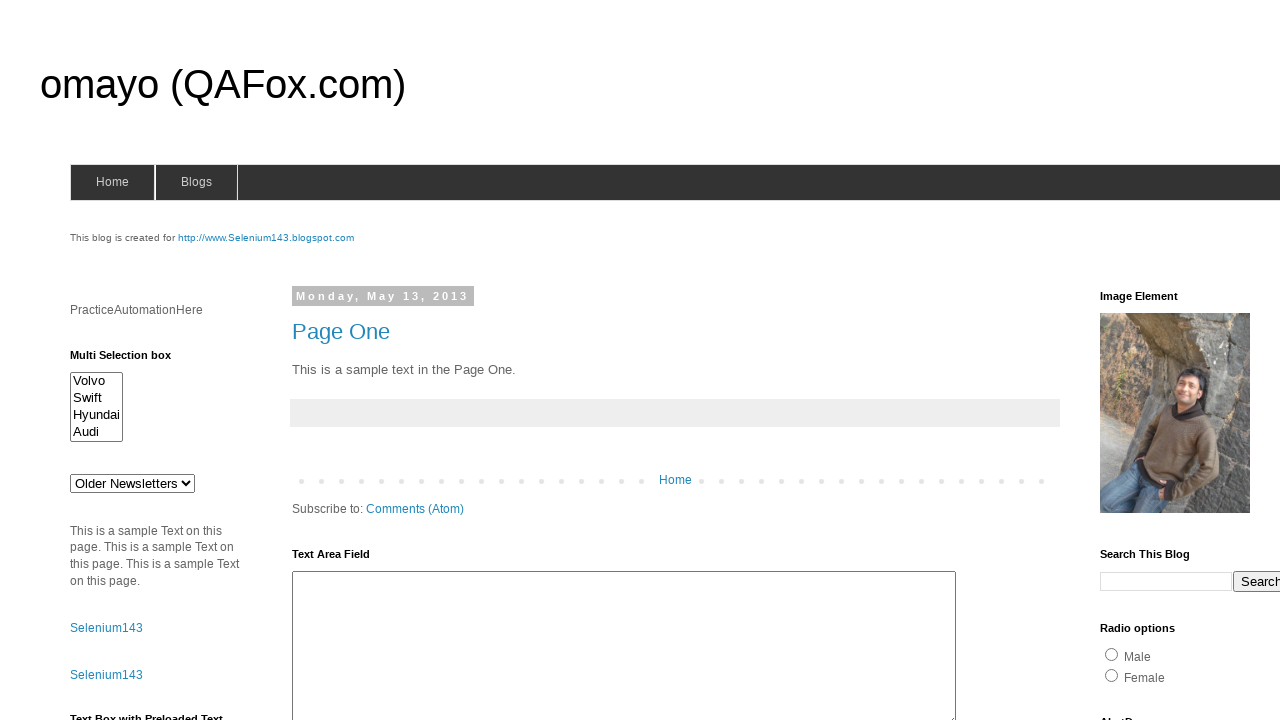

Waited for LinkList1 section to be visible
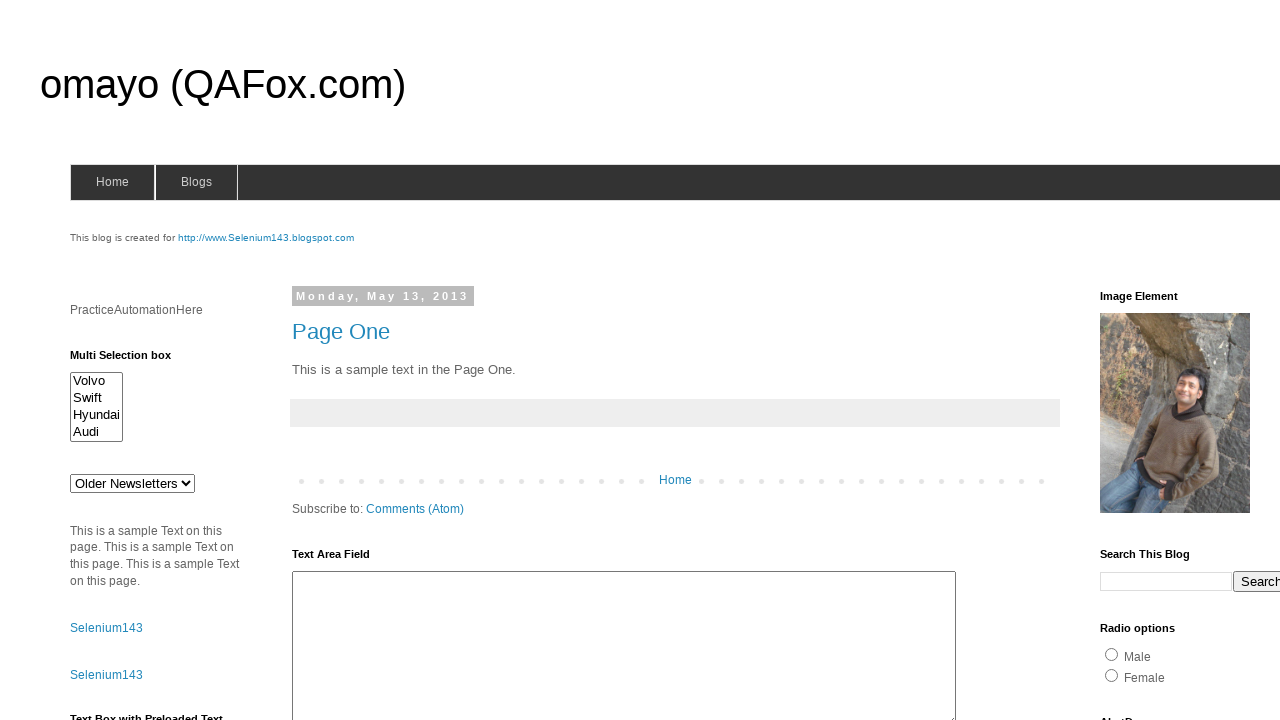

Retrieved all links from LinkList1 section
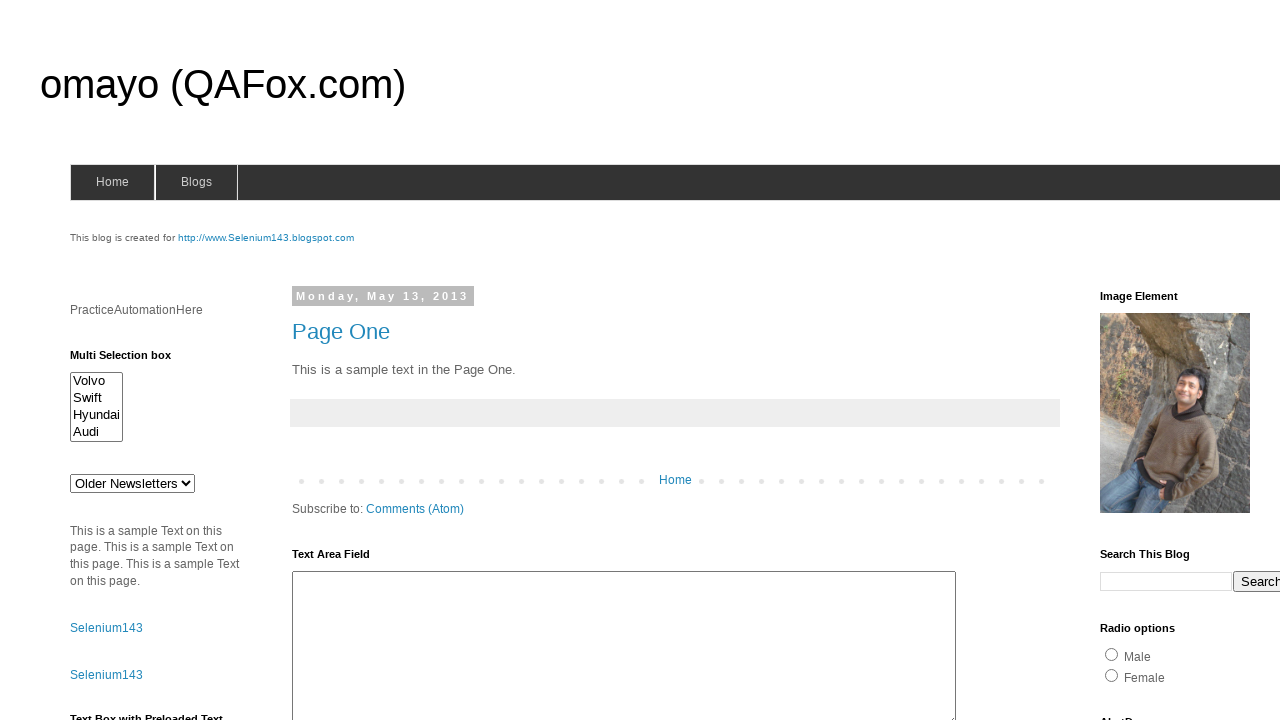

Opened link in new tab using Ctrl+click at (1160, 360) on xpath=//div[@id='LinkList1']//a >> nth=0
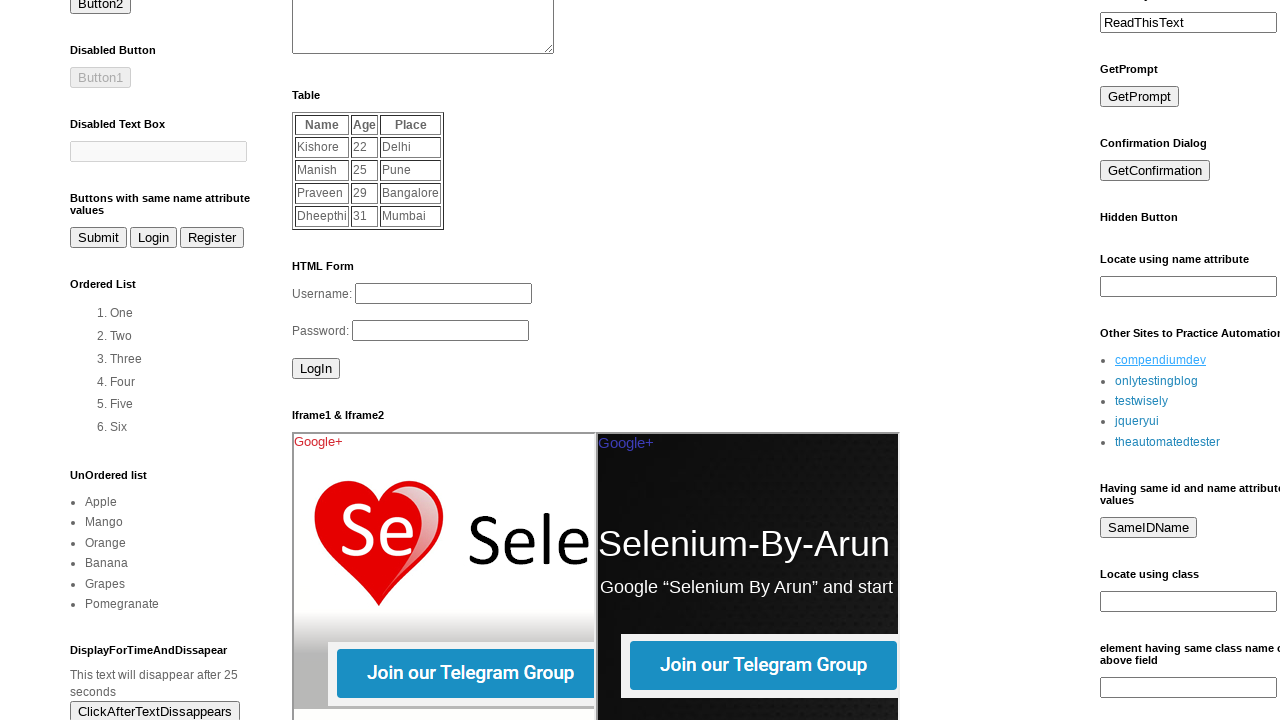

Opened link in new tab using Ctrl+click at (1156, 381) on xpath=//div[@id='LinkList1']//a >> nth=1
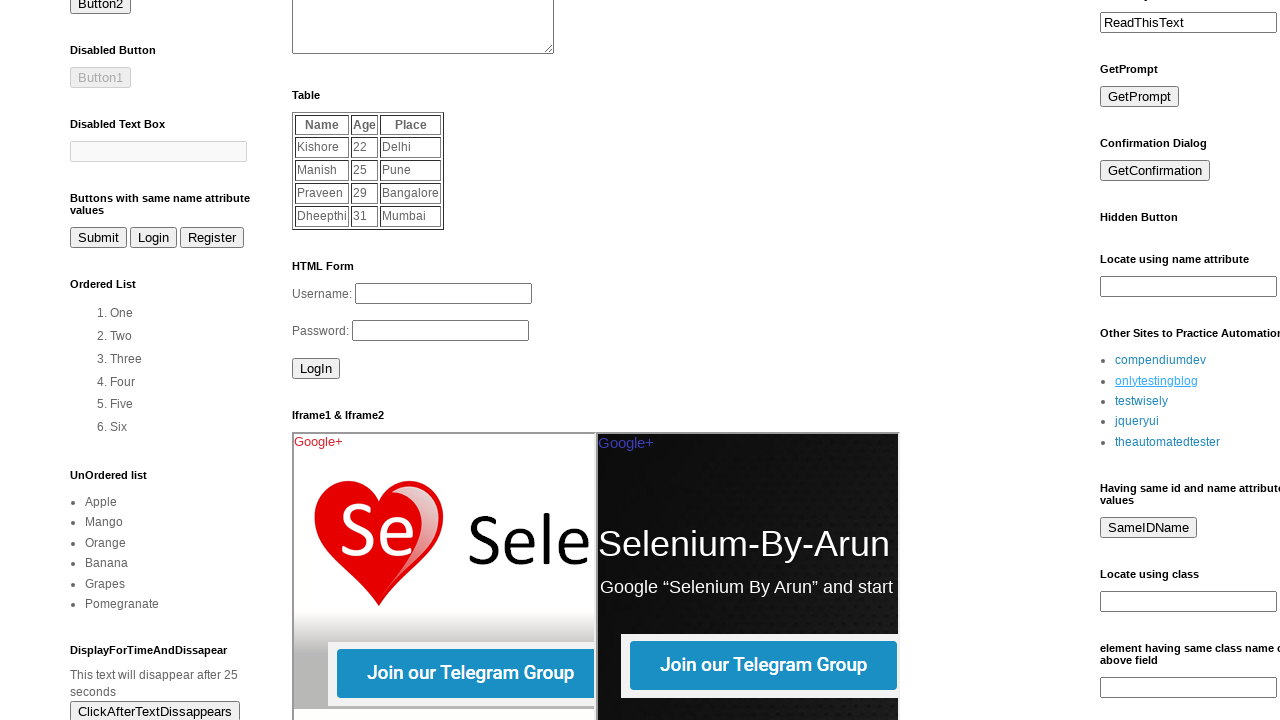

Opened link in new tab using Ctrl+click at (1142, 401) on xpath=//div[@id='LinkList1']//a >> nth=2
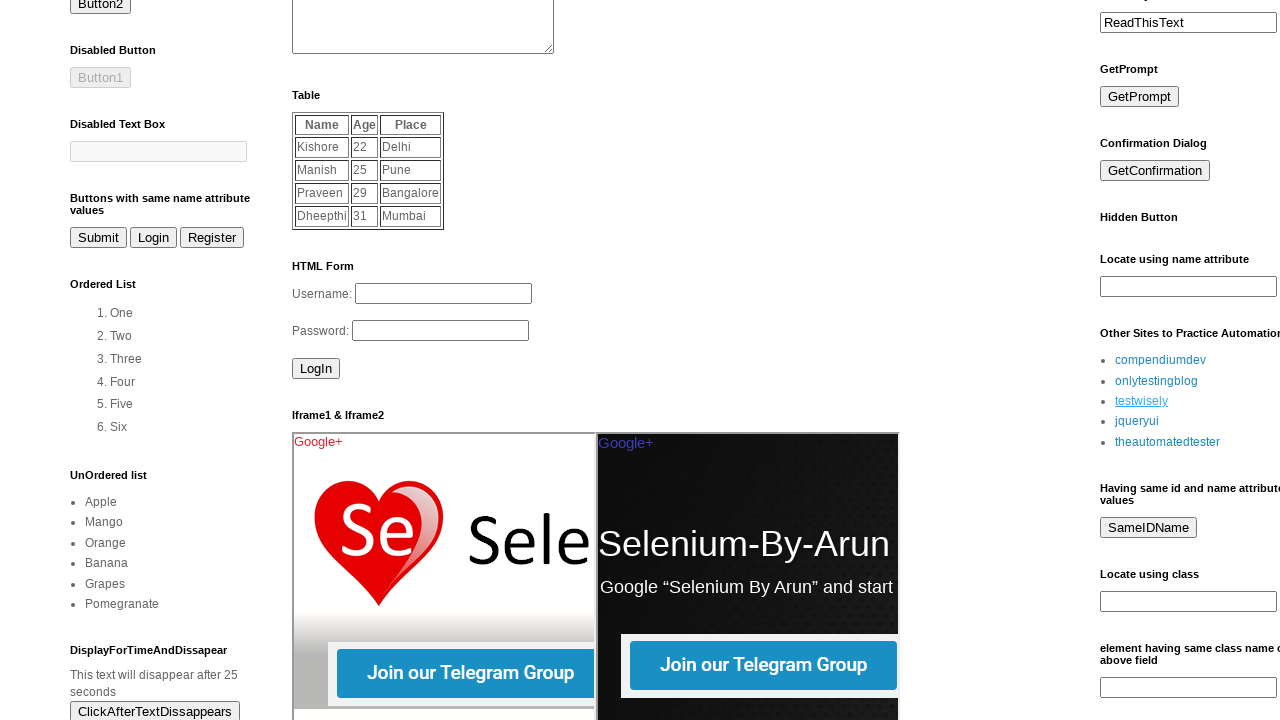

Opened link in new tab using Ctrl+click at (1137, 421) on xpath=//div[@id='LinkList1']//a >> nth=3
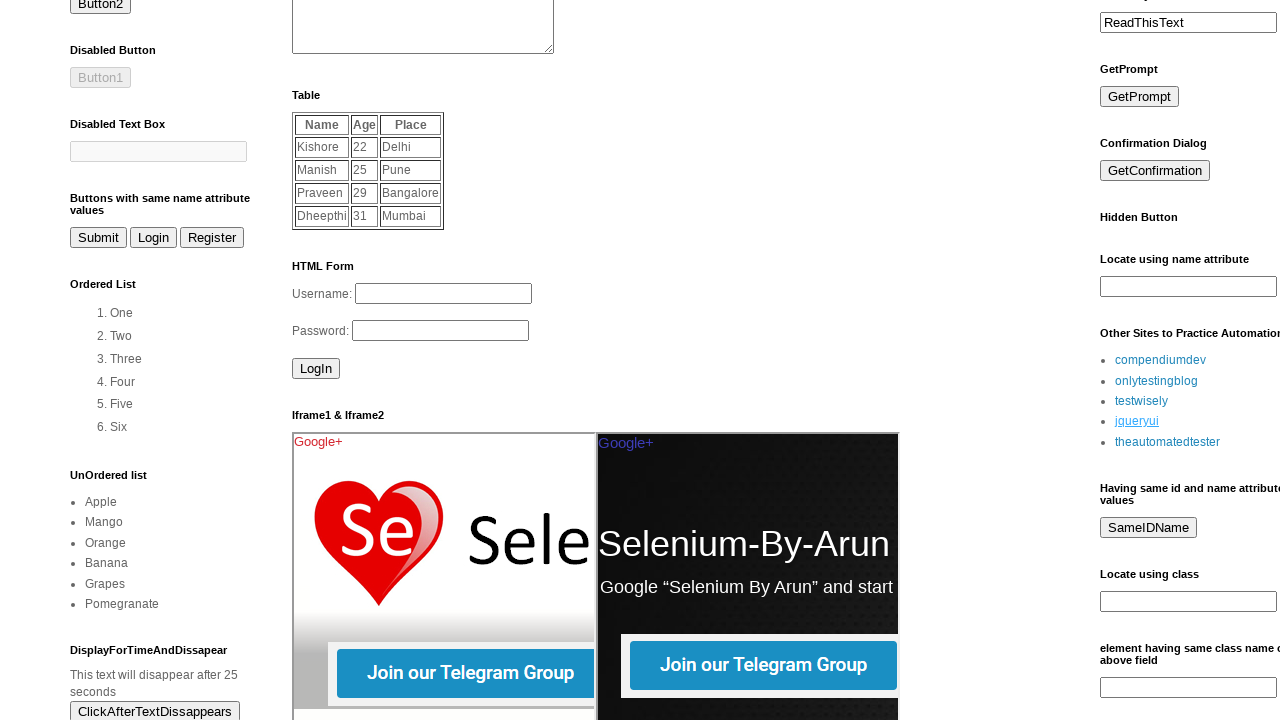

Opened link in new tab using Ctrl+click at (1168, 442) on xpath=//div[@id='LinkList1']//a >> nth=4
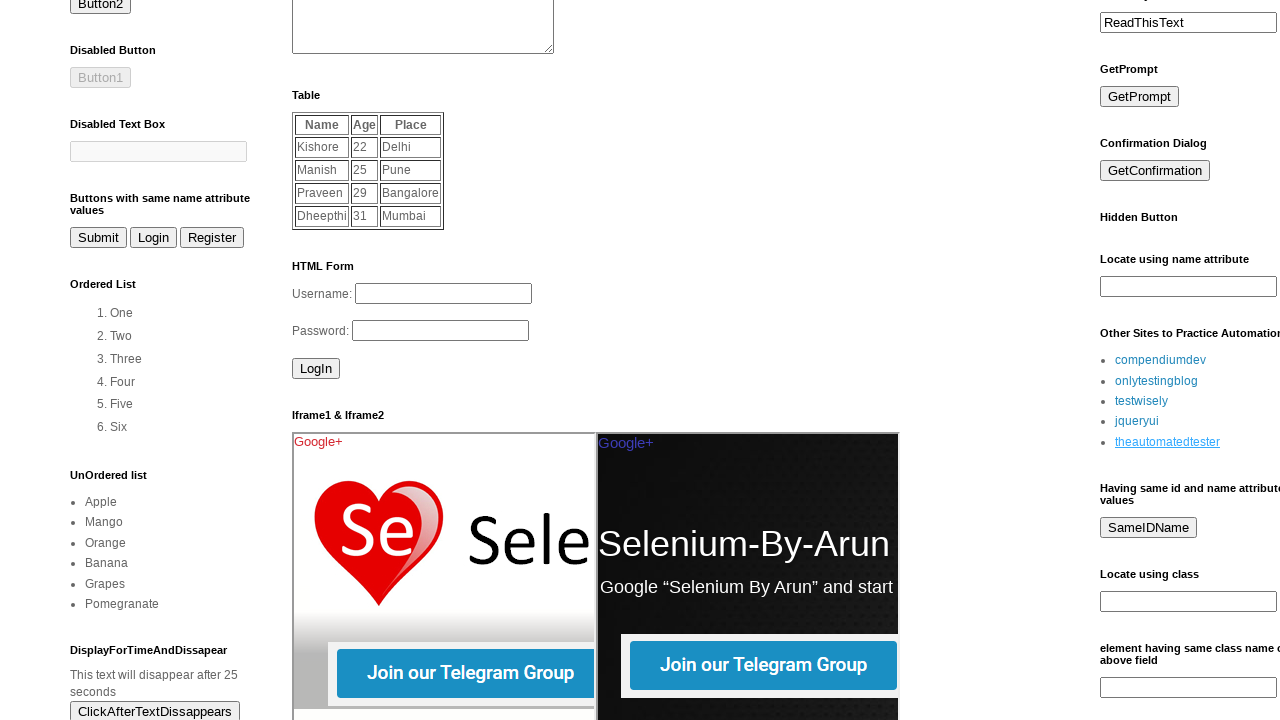

Waited 1 second for all tabs to open
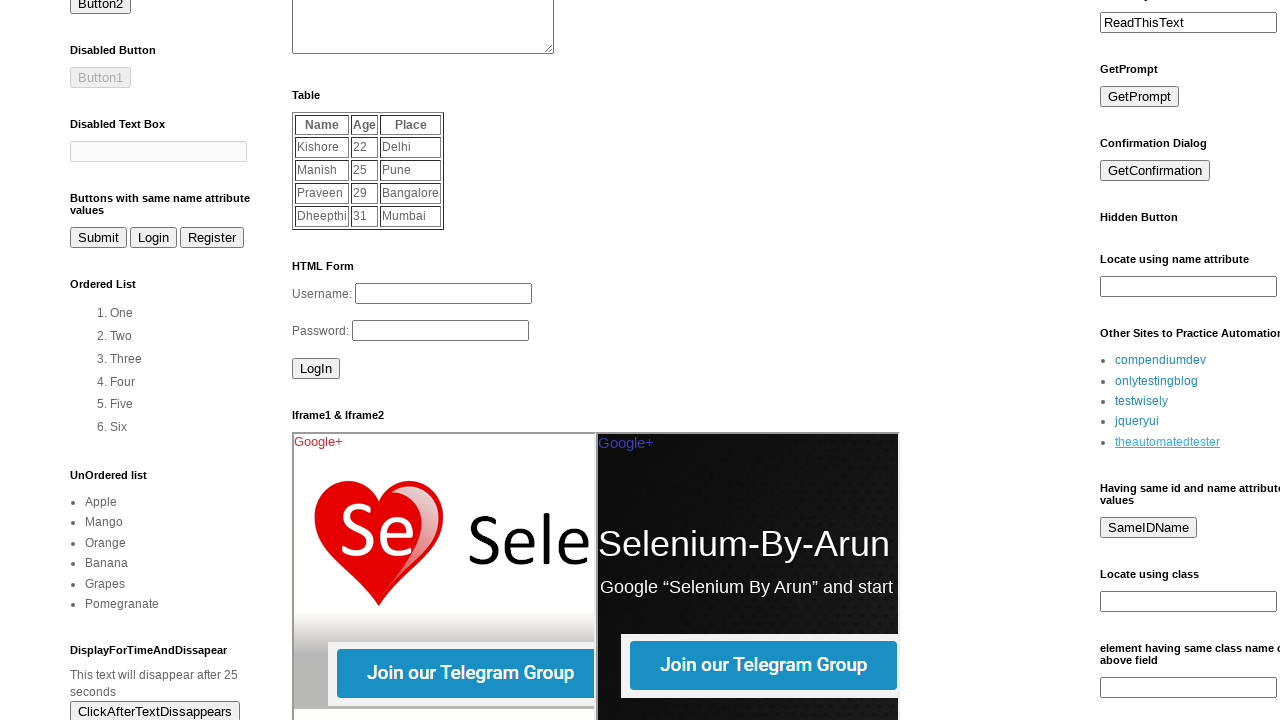

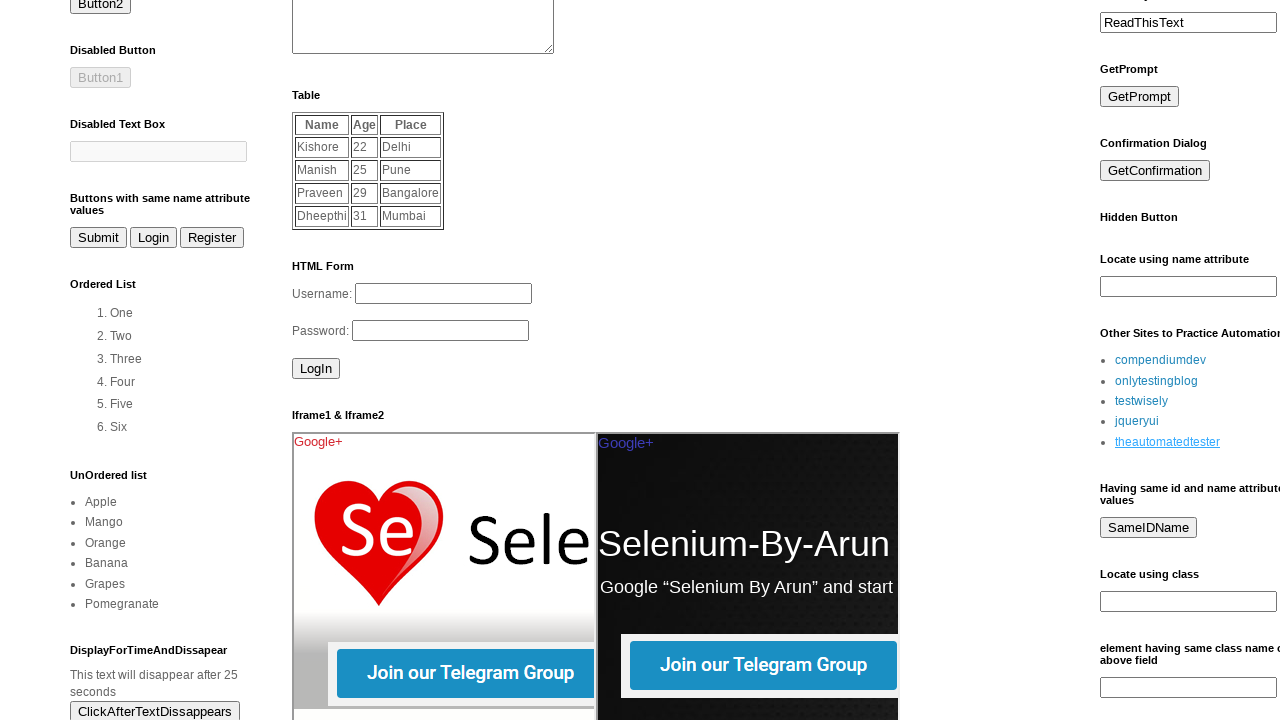